Tests the complete add-to-cart and checkout flow on demoblaze.com by selecting a Samsung Galaxy S6, adding it to cart, and filling out the order form with customer details including name, country, city, card number, month, and year, then completing the purchase.

Starting URL: https://www.demoblaze.com/

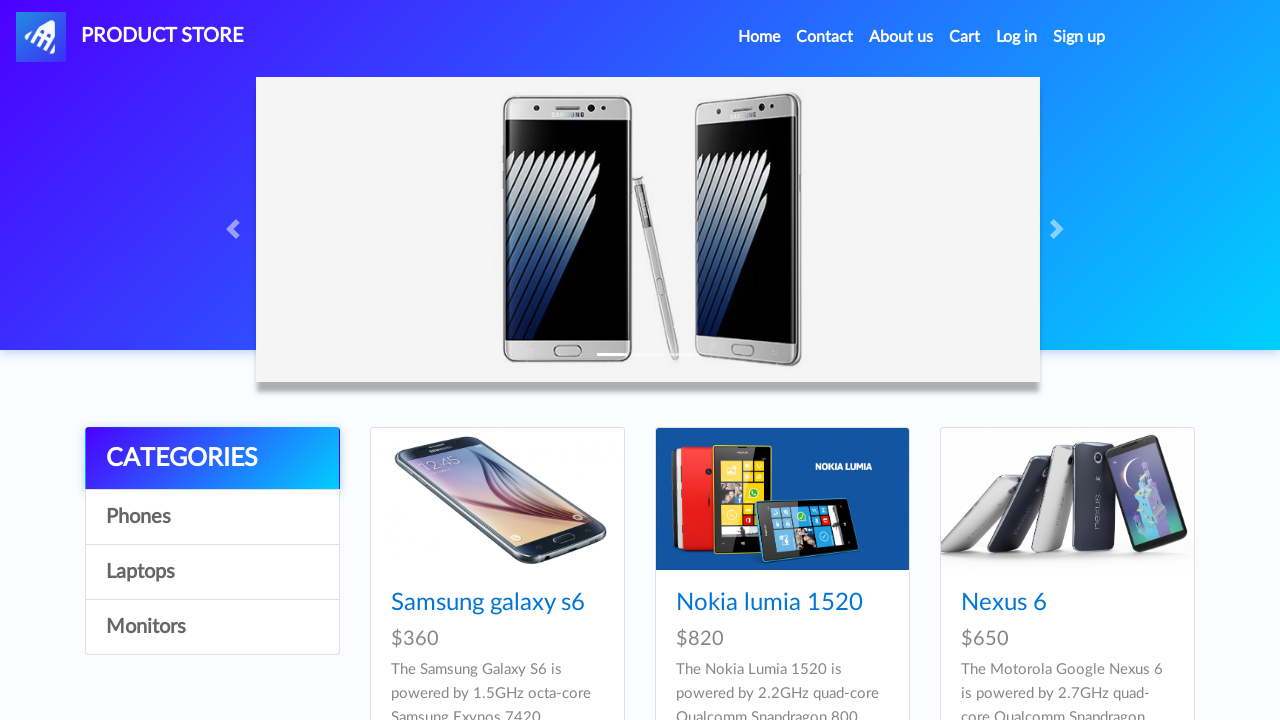

Clicked on Samsung Galaxy S6 product link at (488, 603) on xpath=//a[text()='Samsung galaxy s6']
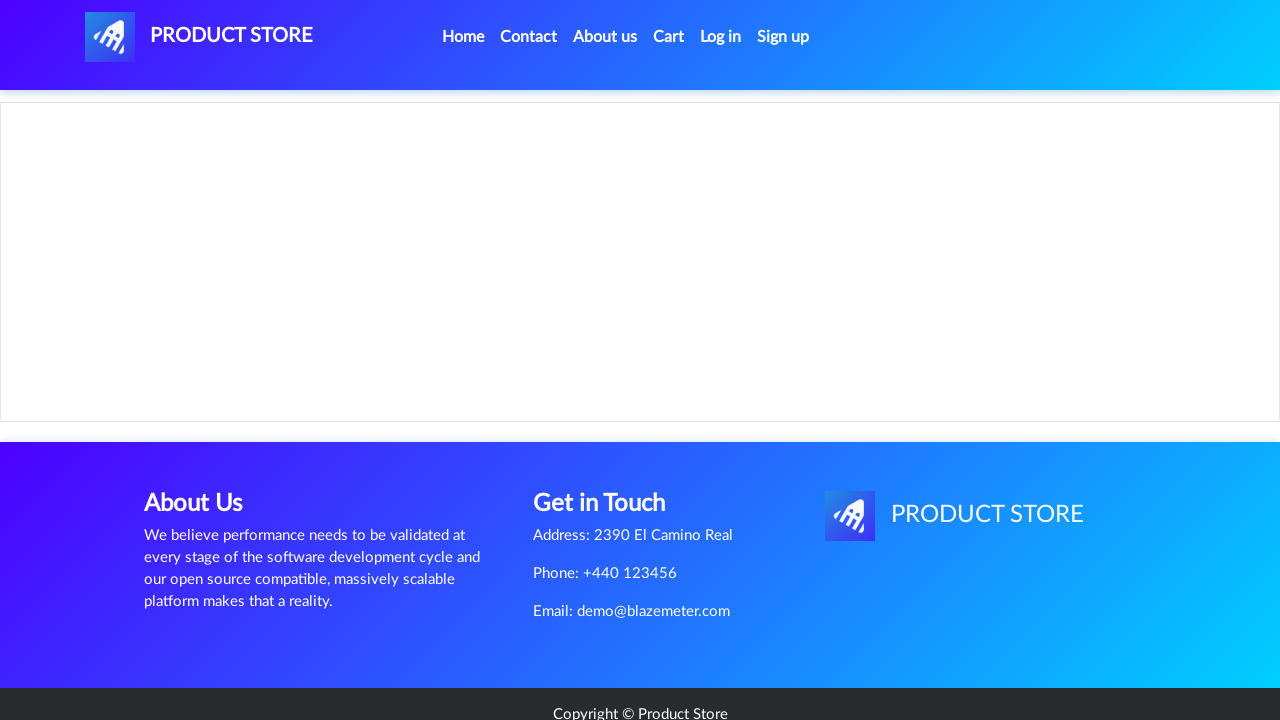

Product page loaded (networkidle)
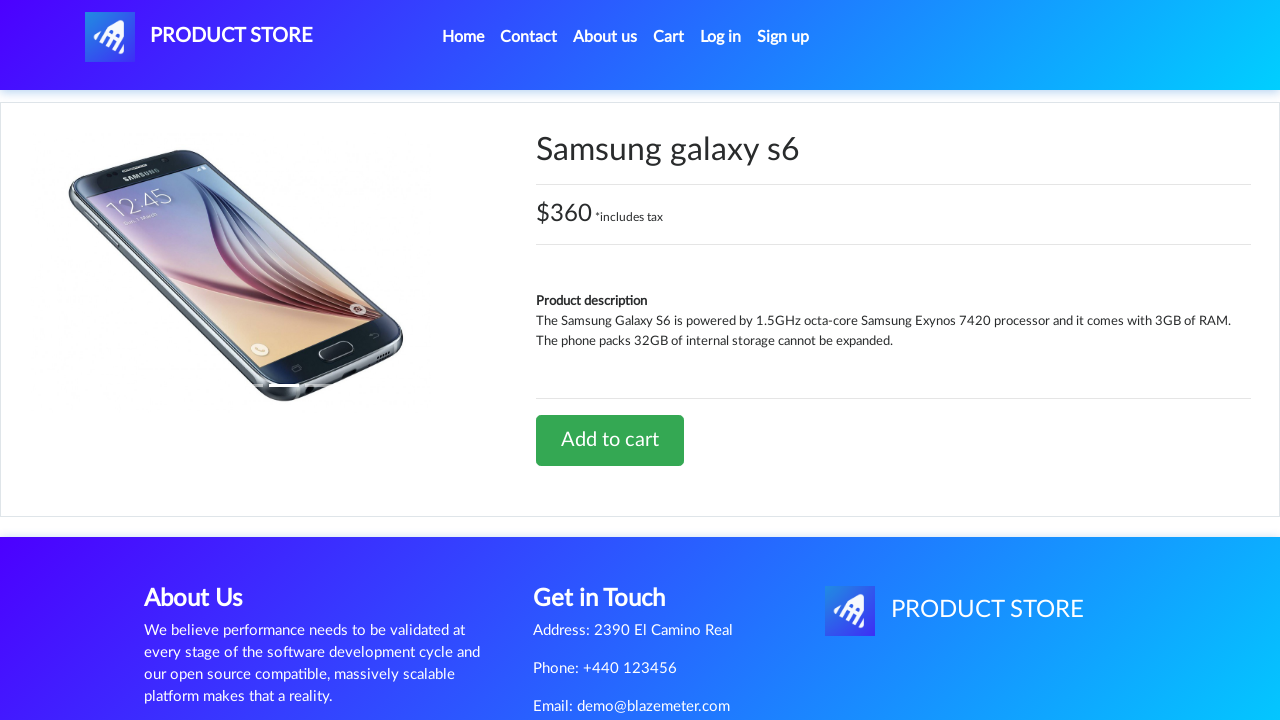

Clicked 'Add to cart' button at (610, 440) on xpath=//a[text()='Add to cart']
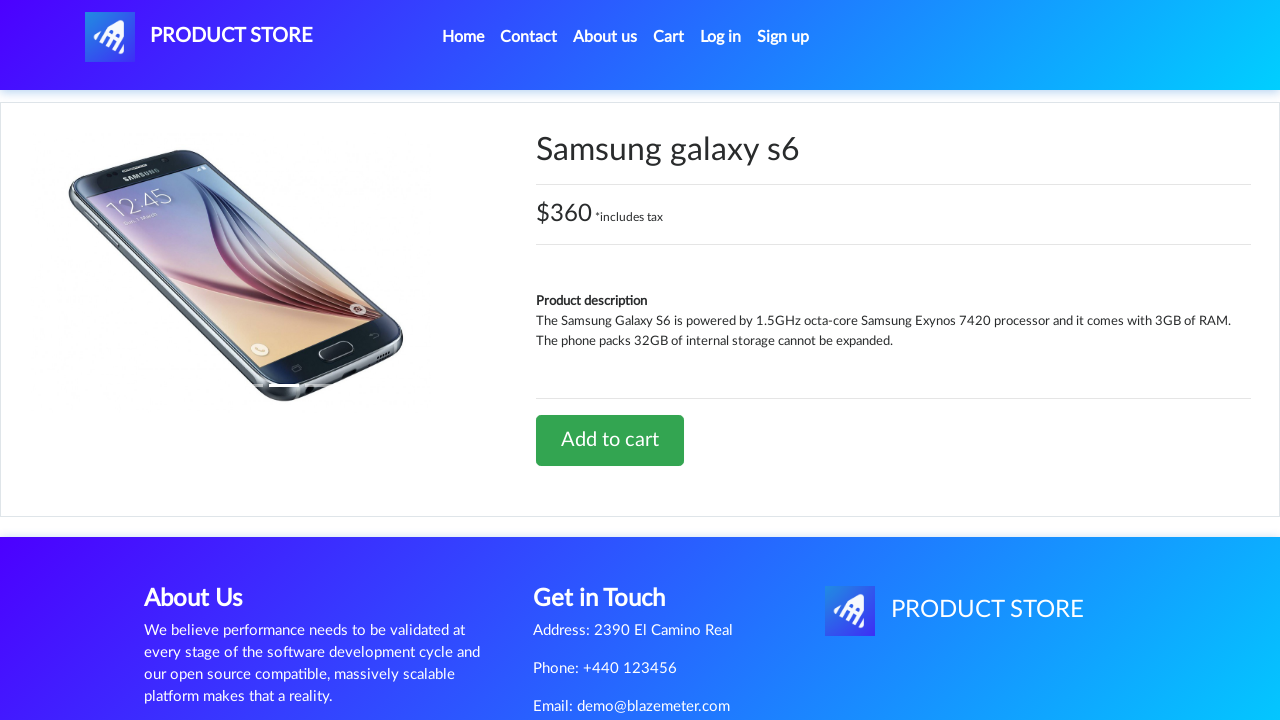

Waited 1 second for alert dialog
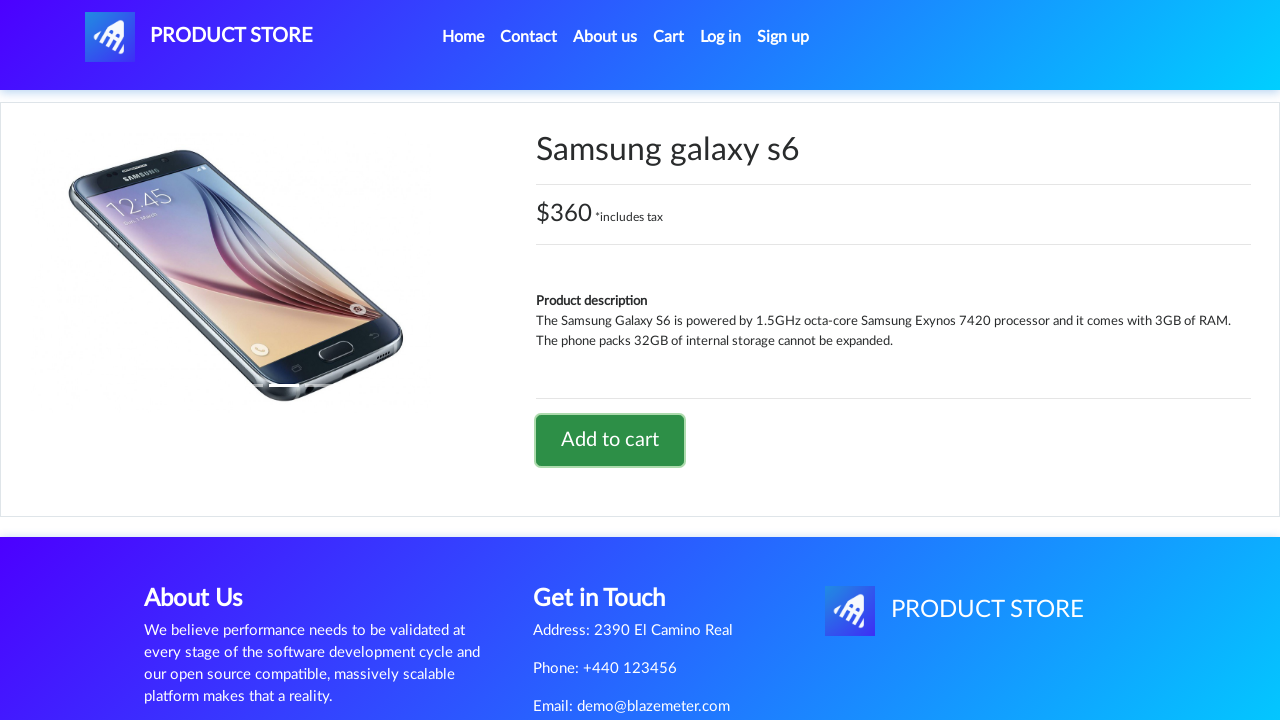

Set up dialog handler to accept alerts
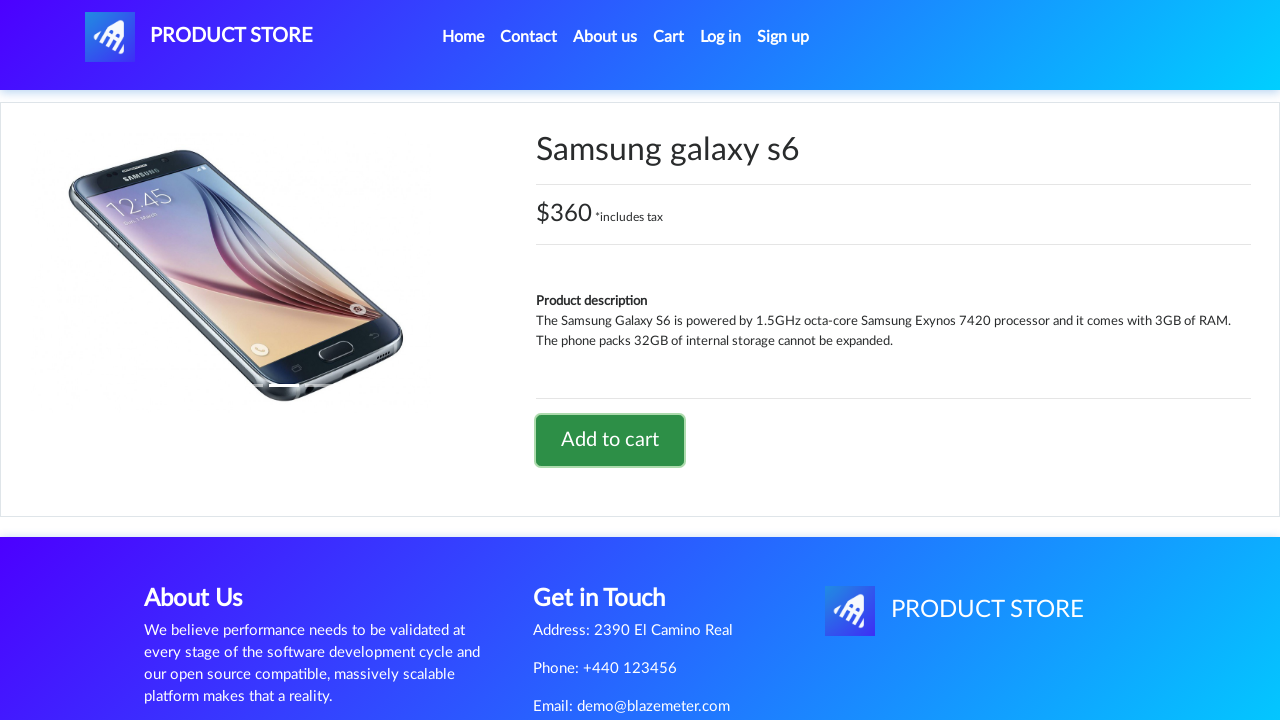

Waited 2 seconds for alert to be processed
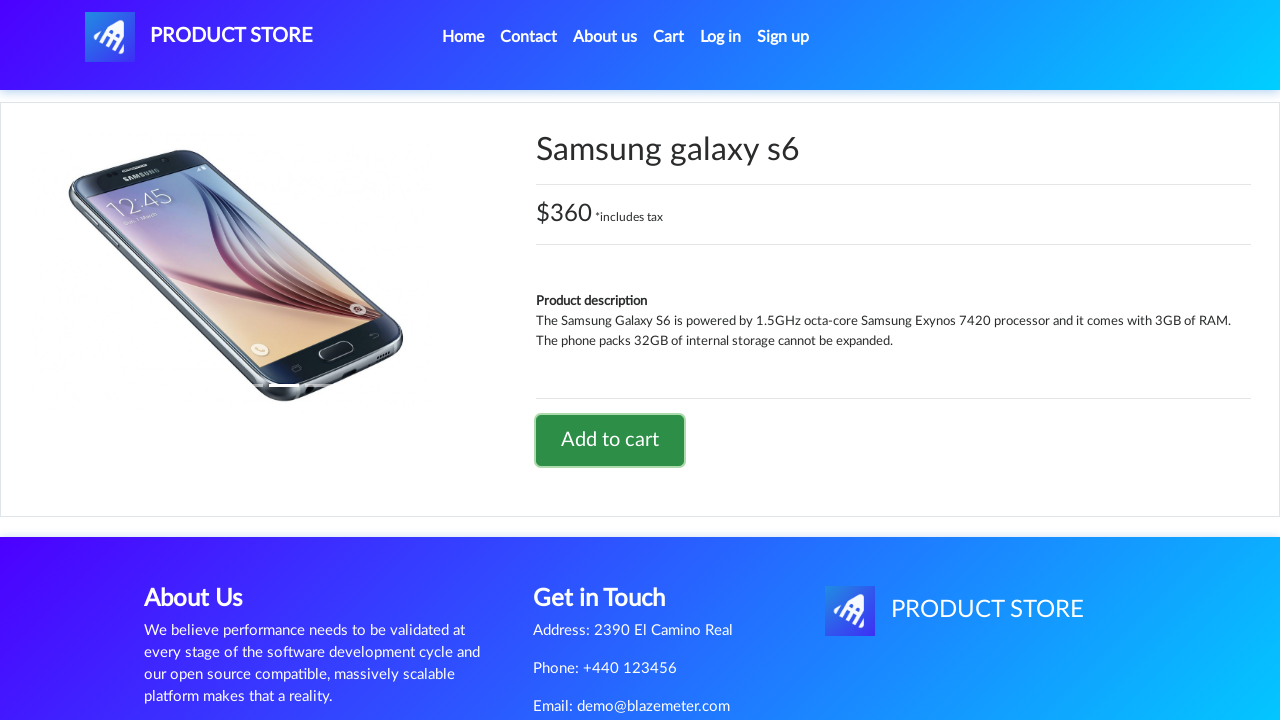

Clicked cart link to view shopping cart at (669, 37) on #cartur
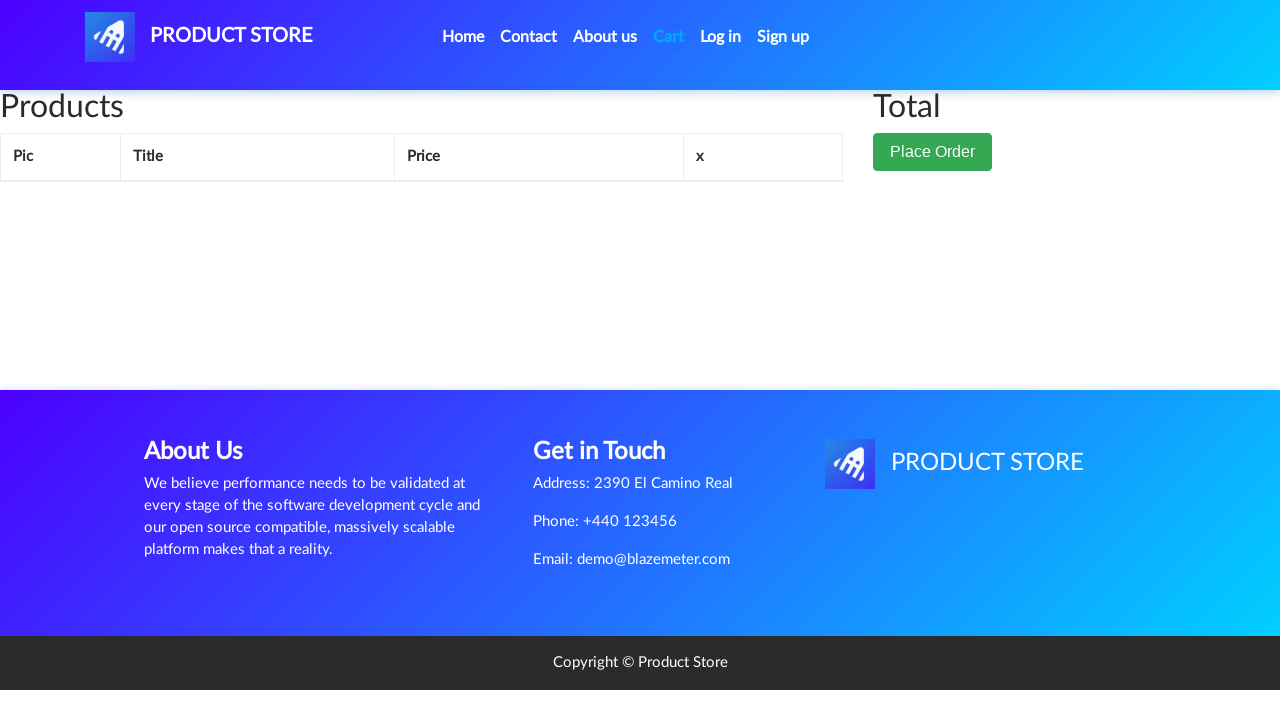

Cart page loaded (networkidle)
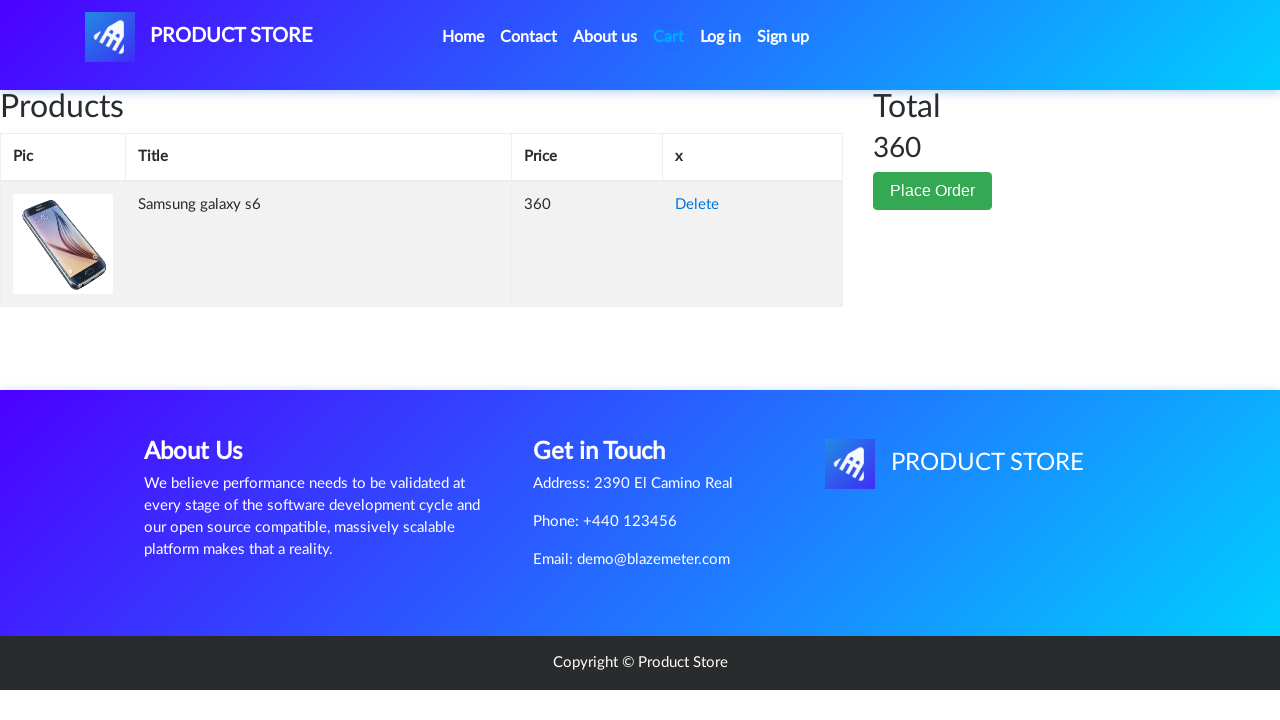

Waited 1 second for cart page to fully render
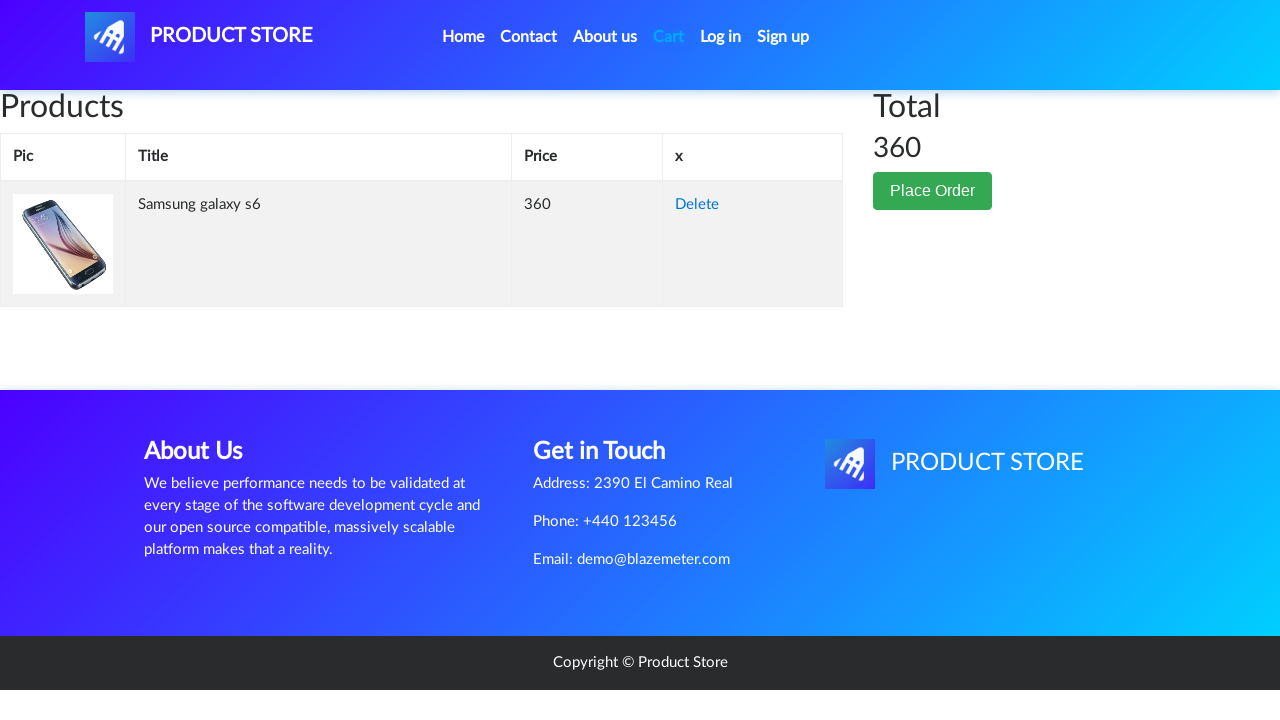

Clicked 'Place Order' button at (933, 191) on xpath=//button[text()='Place Order']
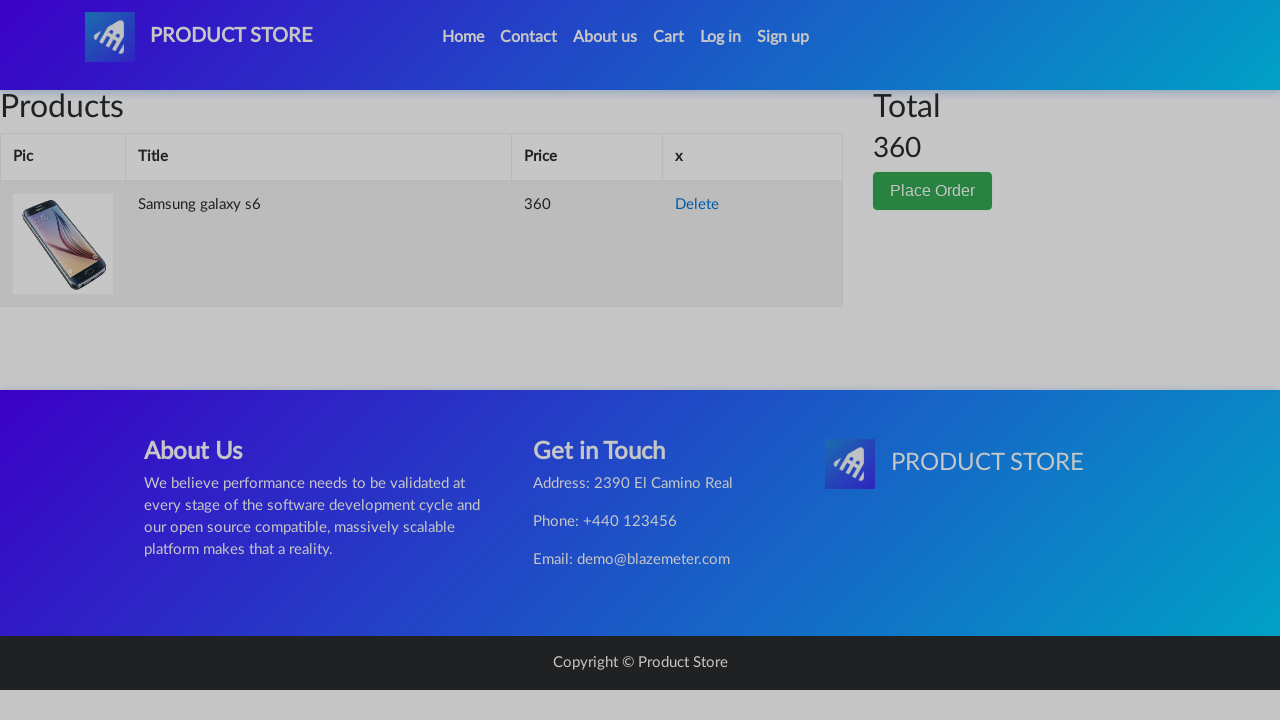

Order modal appeared on screen
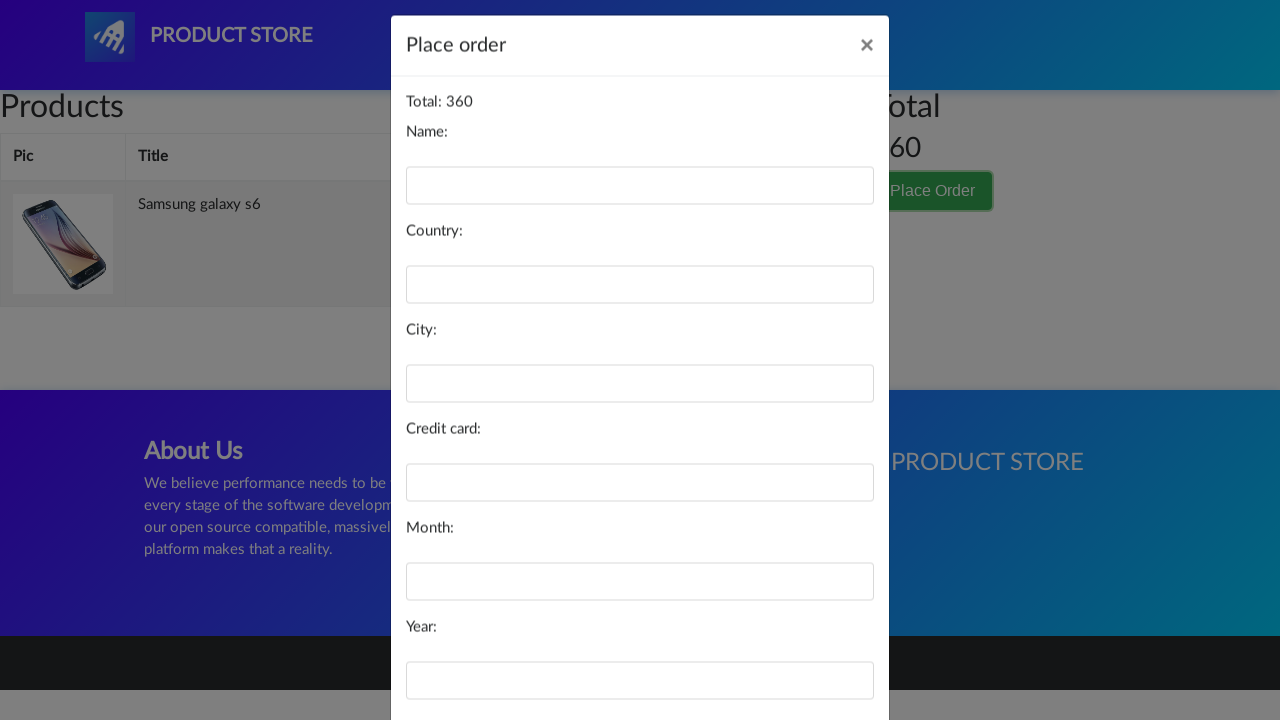

Filled name field with 'Marcus Thompson' on #name
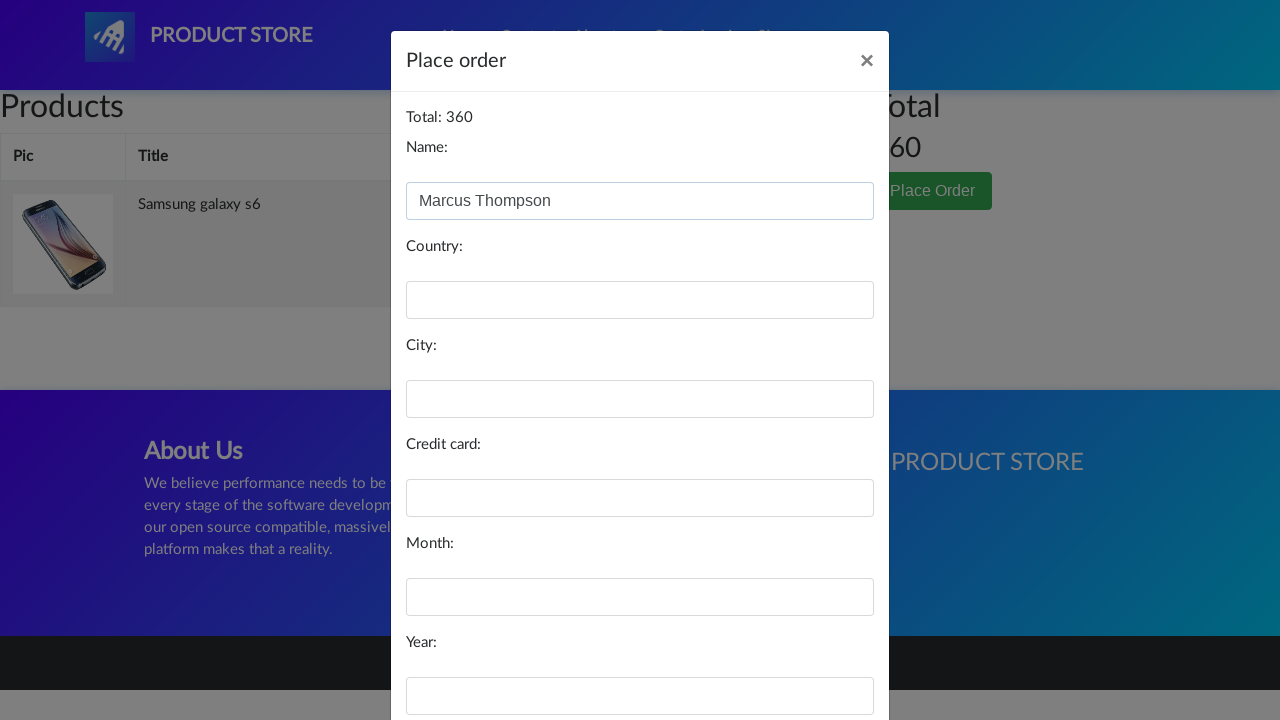

Filled country field with 'Australia' on #country
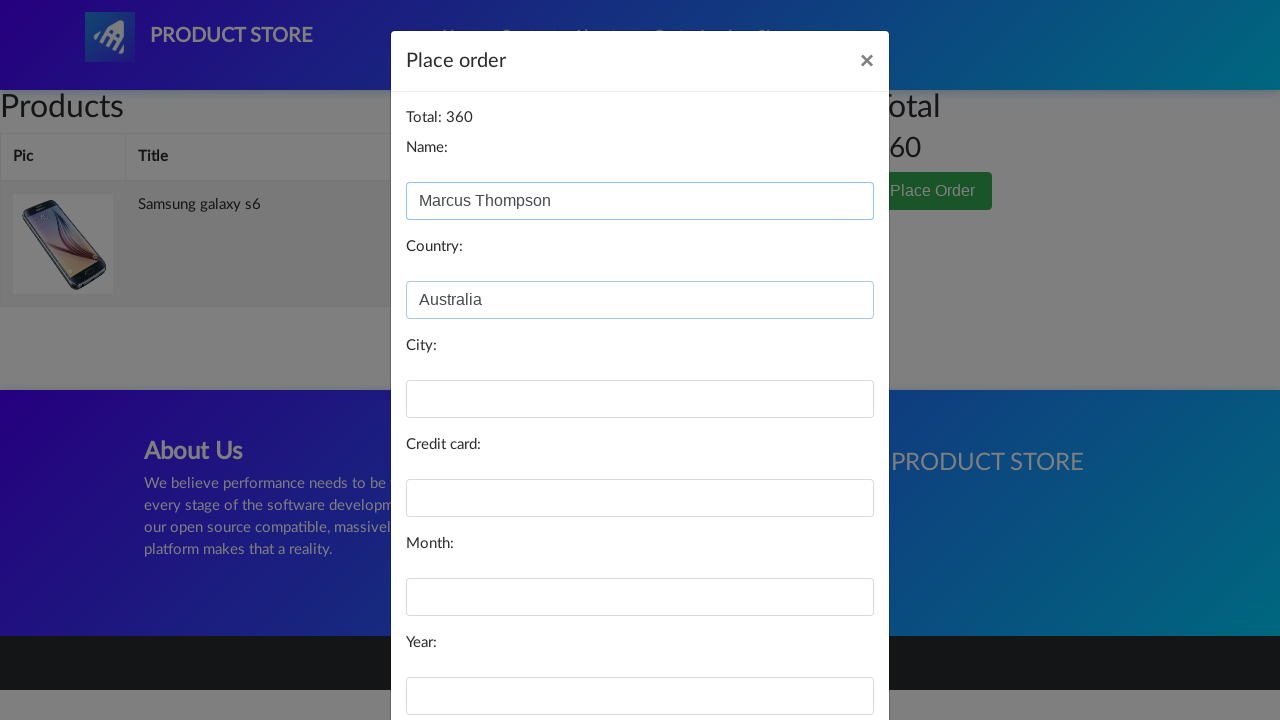

Filled city field with 'Sydney' on #city
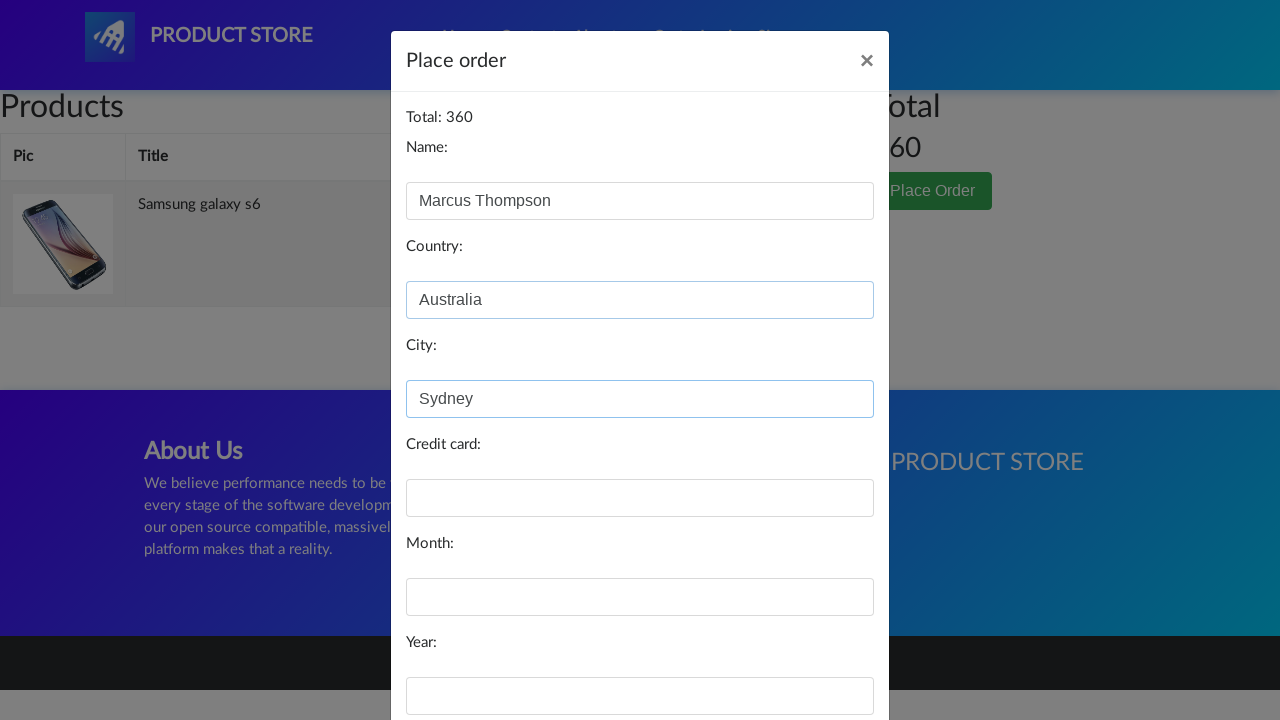

Filled card number field with '45-892-31-456-78' on #card
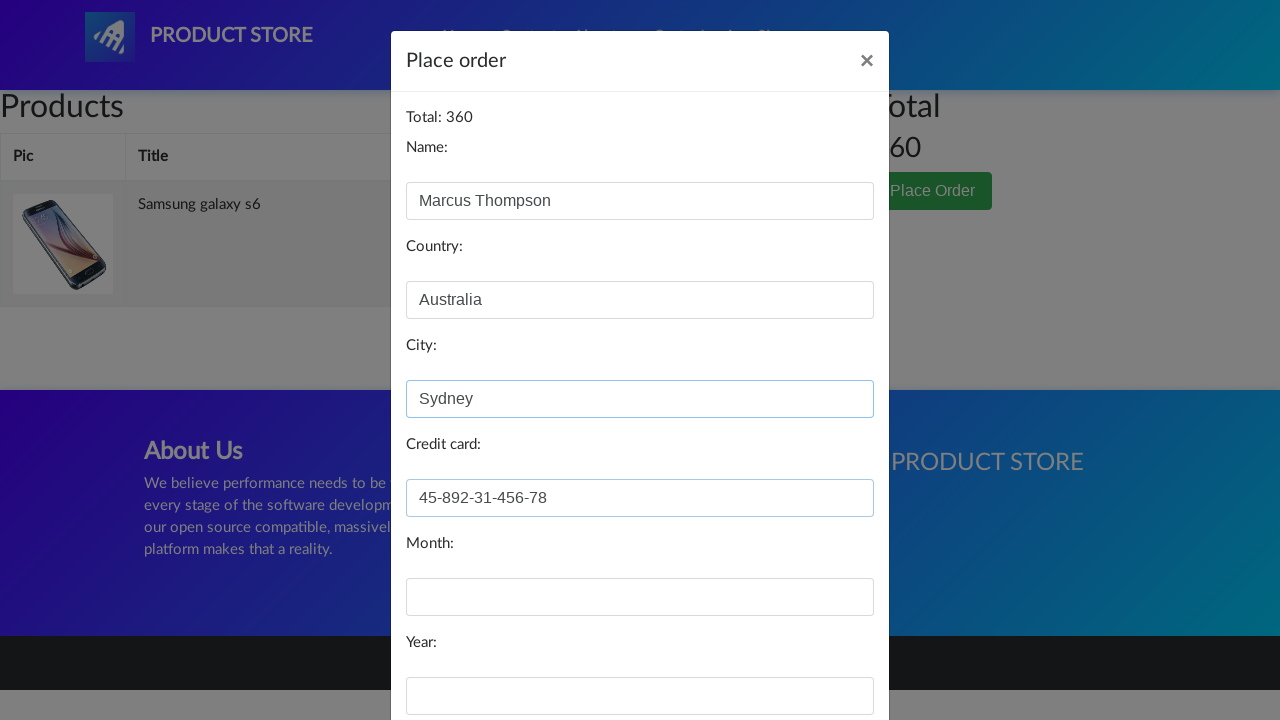

Filled month field with 'September' on #month
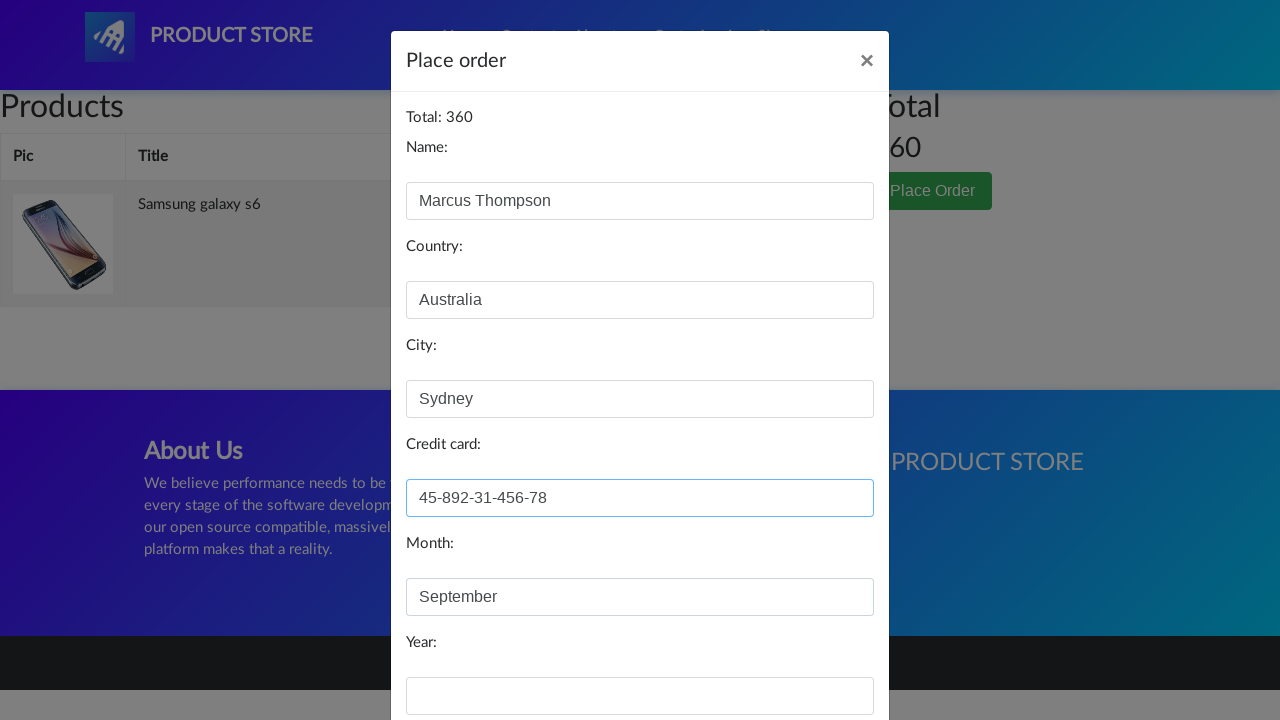

Filled year field with '2028' on #year
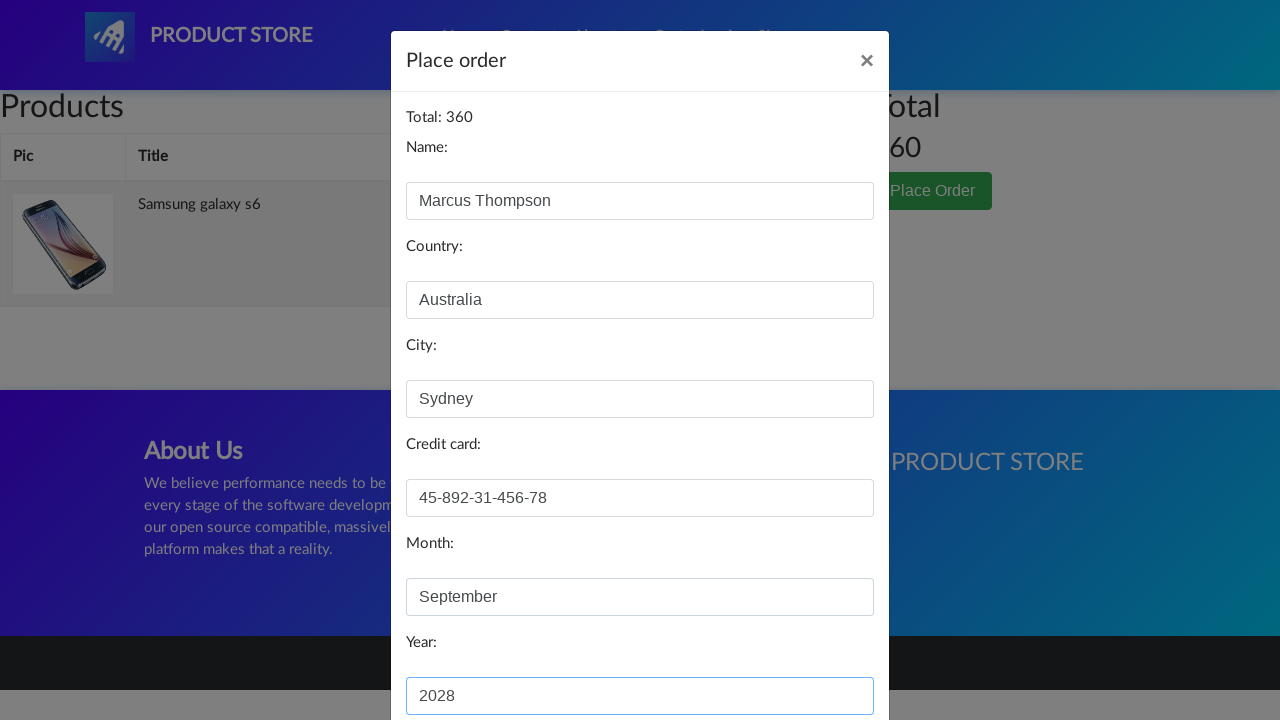

Clicked 'Purchase' button to complete order at (823, 655) on xpath=//button[text()='Purchase']
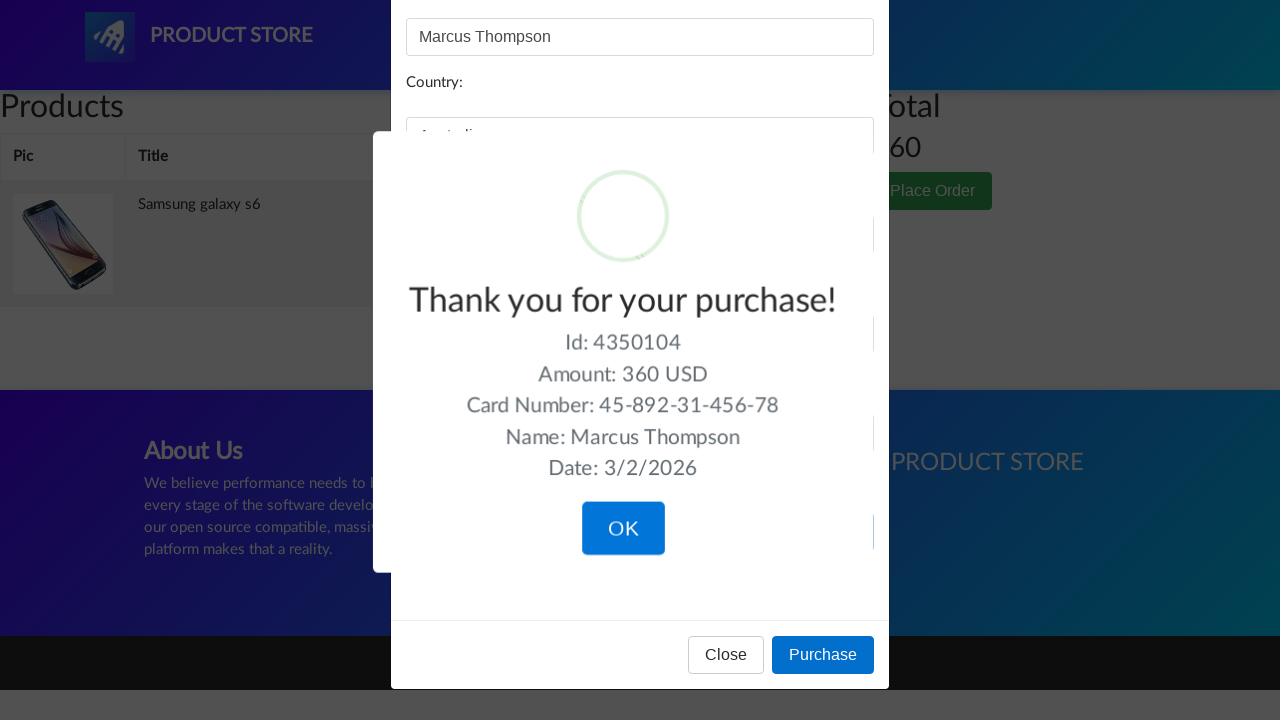

Order confirmation alert appeared
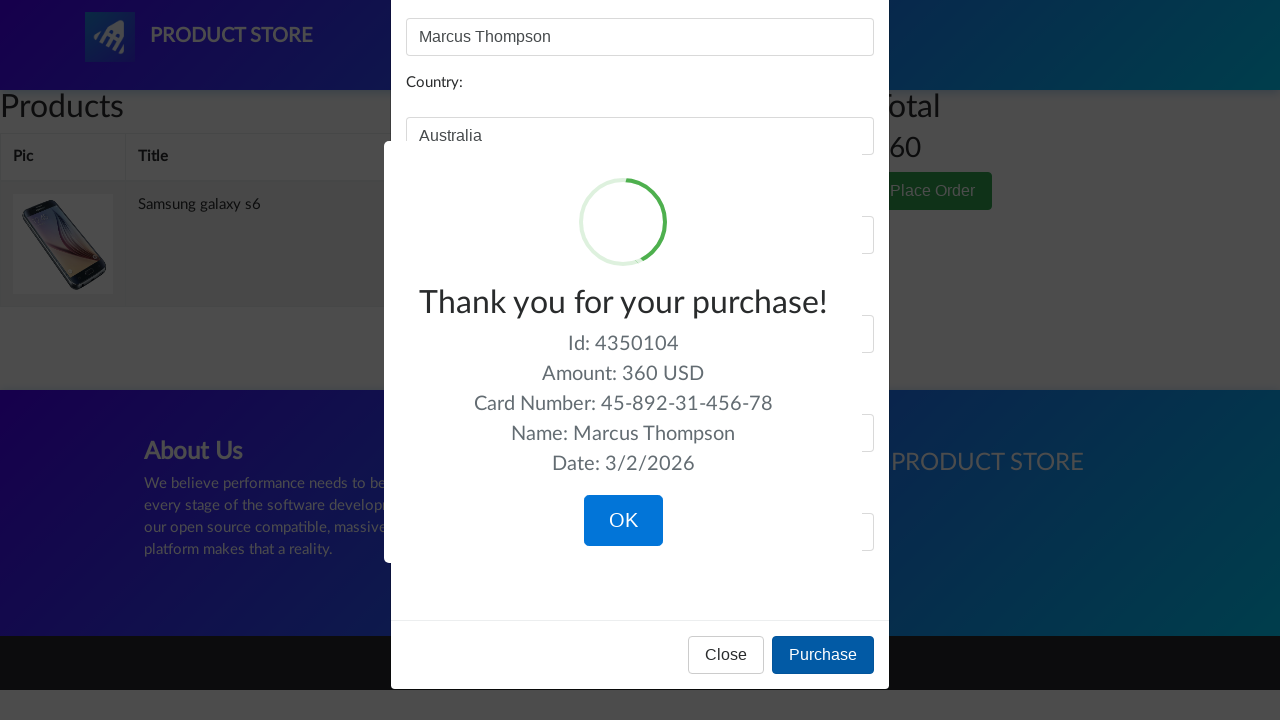

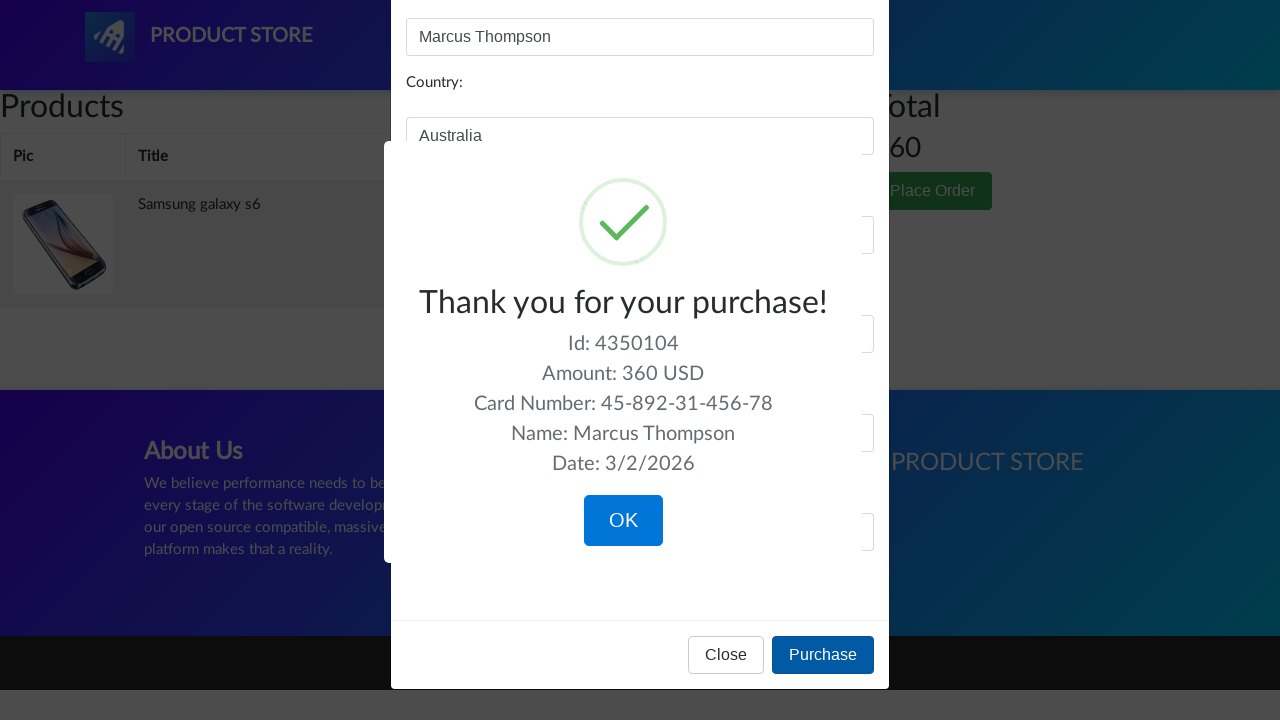